Tests the registration form on ParaBank demo site by filling out all form fields including personal information, address, and account credentials.

Starting URL: https://parabank.parasoft.com/parabank/register.htm

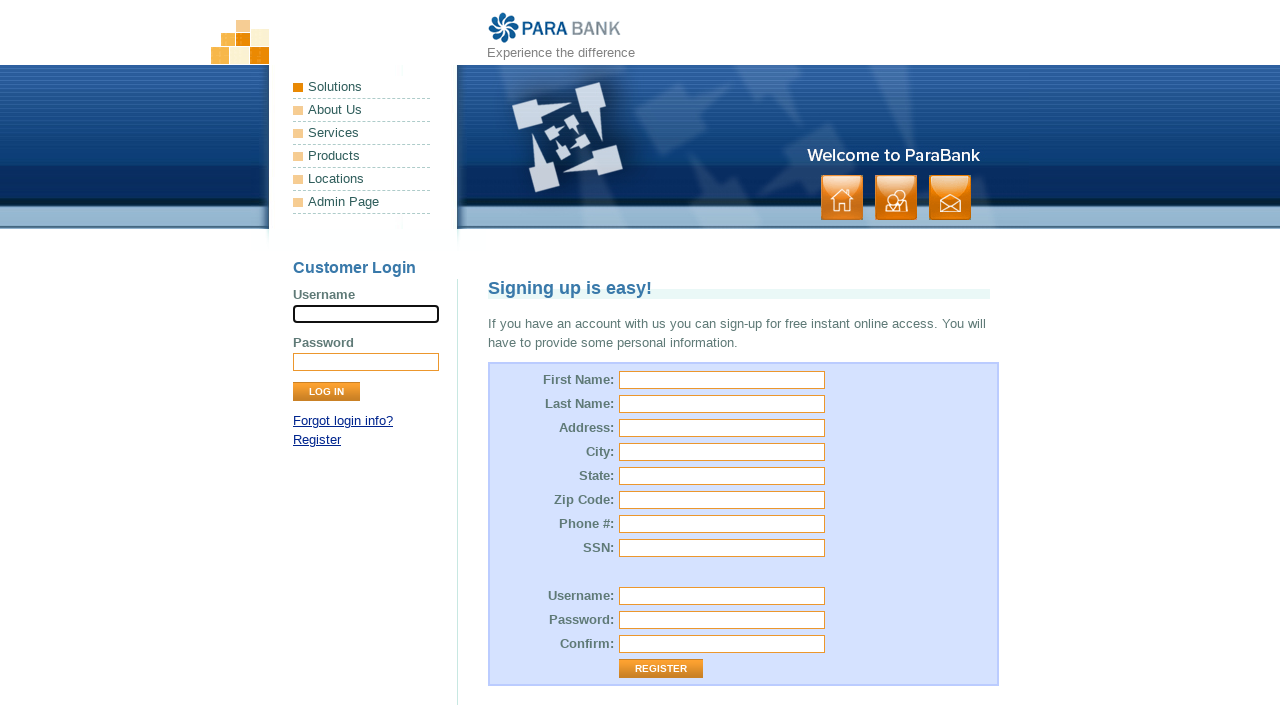

Filled first name field with 'Jordan' on input[name='customer.firstName']
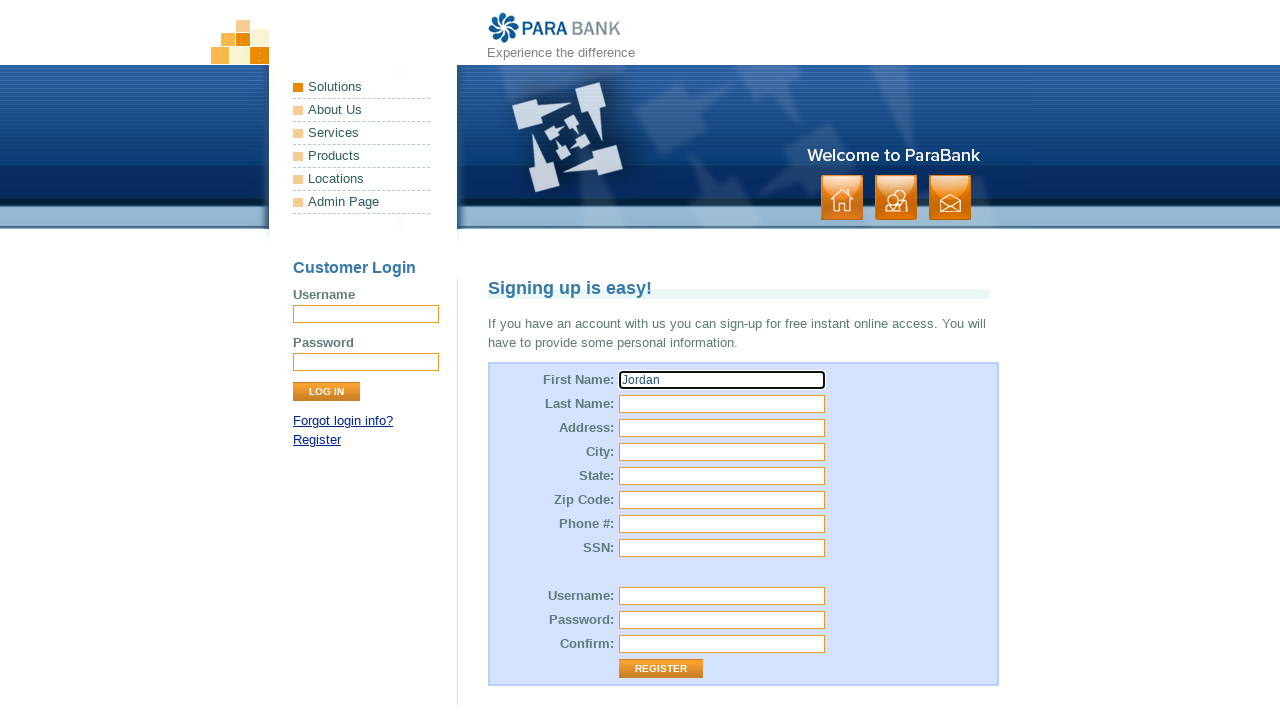

Filled last name field with 'Mitchell' on input[name='customer.lastName']
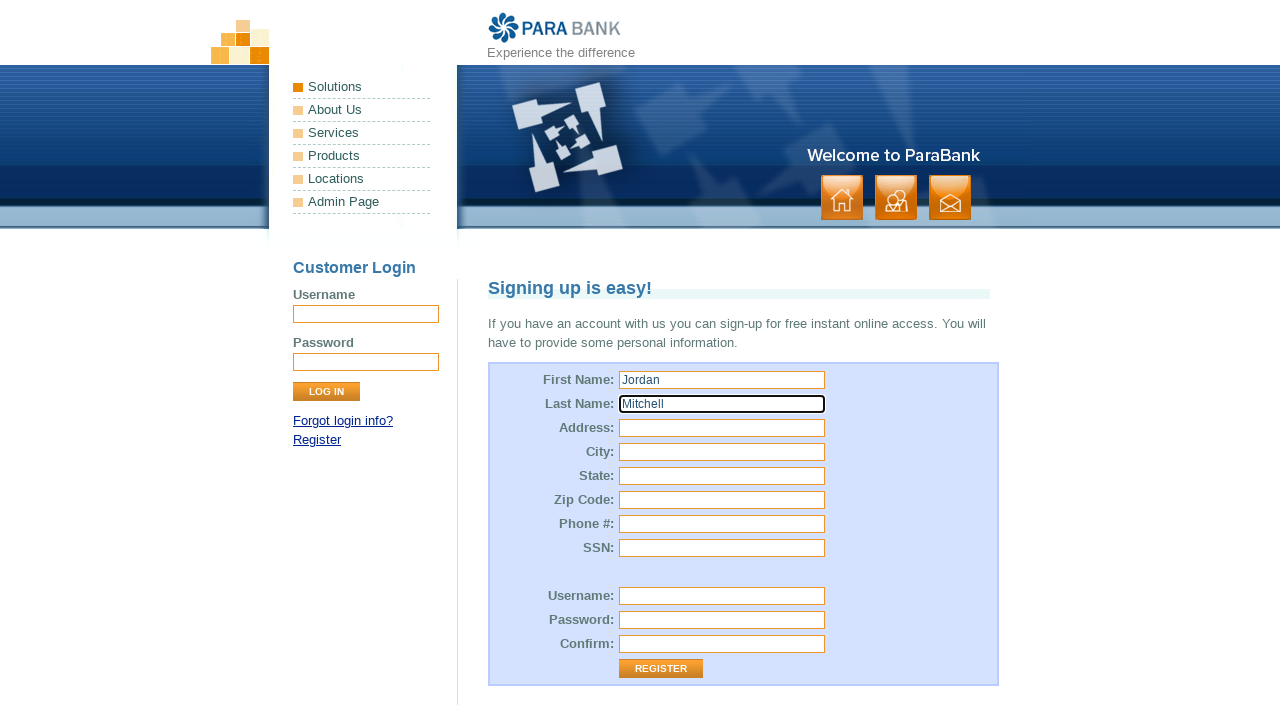

Filled street address field with '742 Evergreen Terrace' on input[name='customer.address.street']
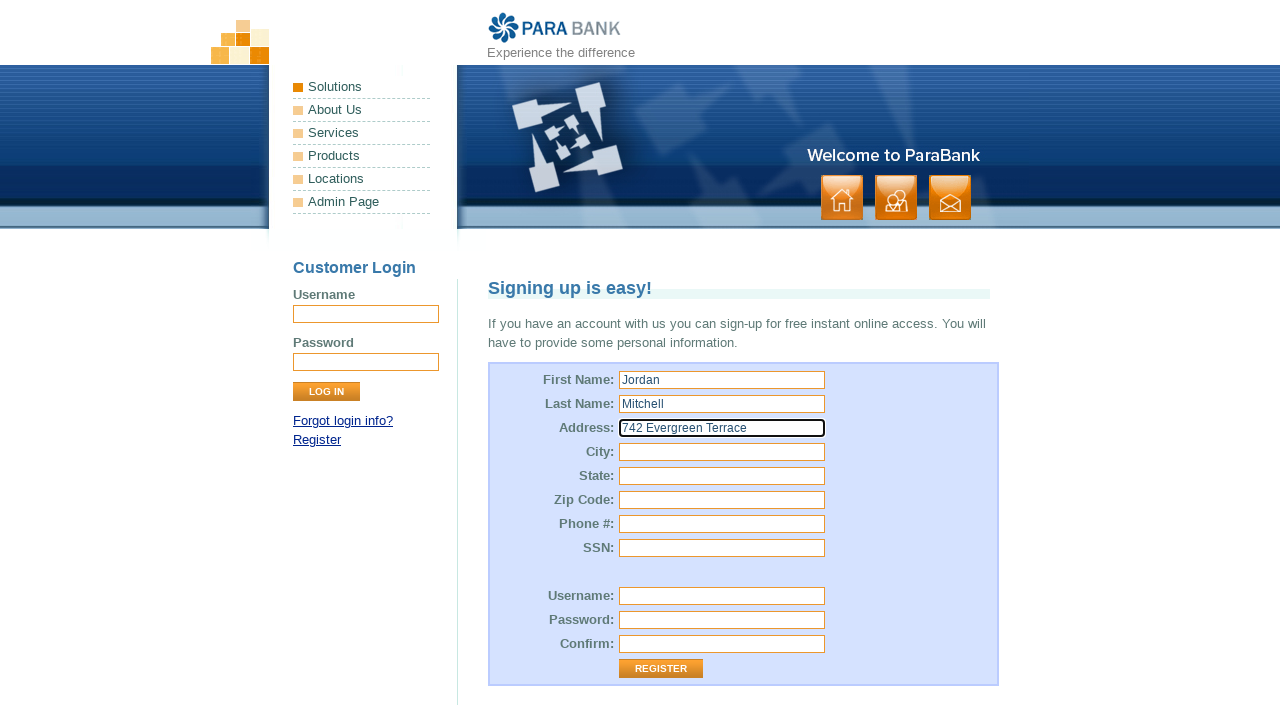

Filled city field with 'Springfield' on input[name='customer.address.city']
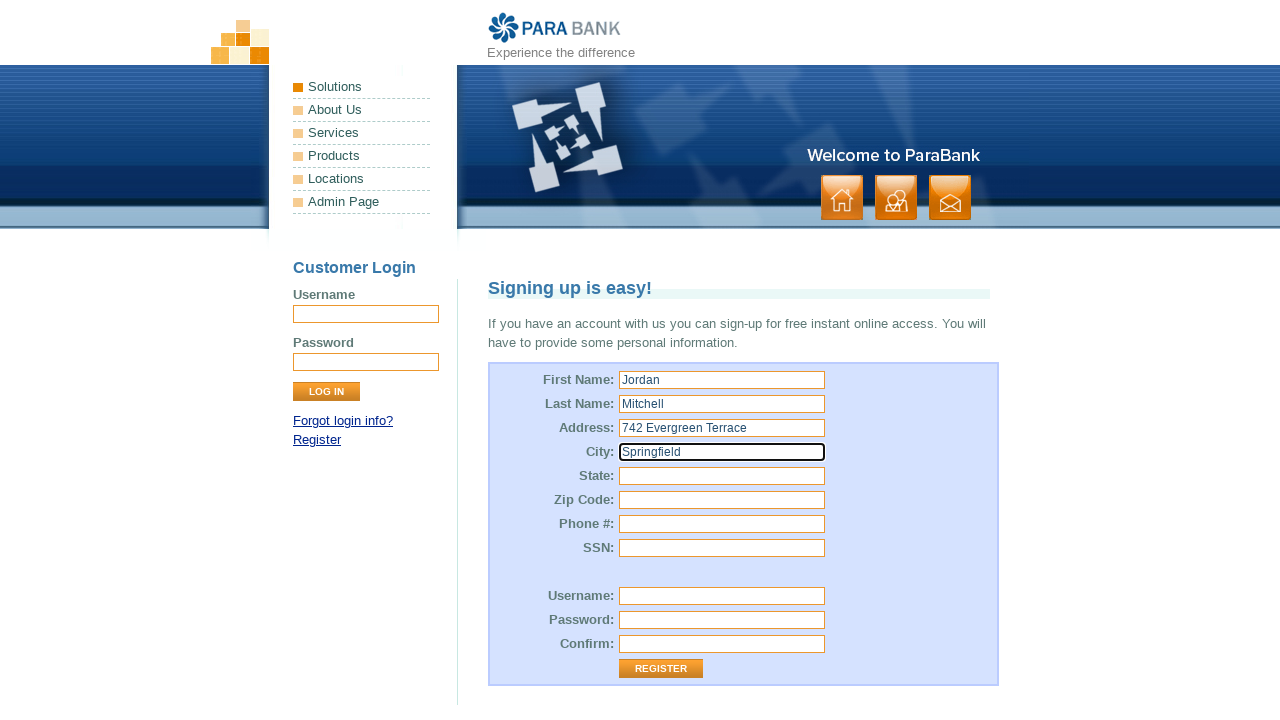

Filled state field with 'Illinois' on input[name='customer.address.state']
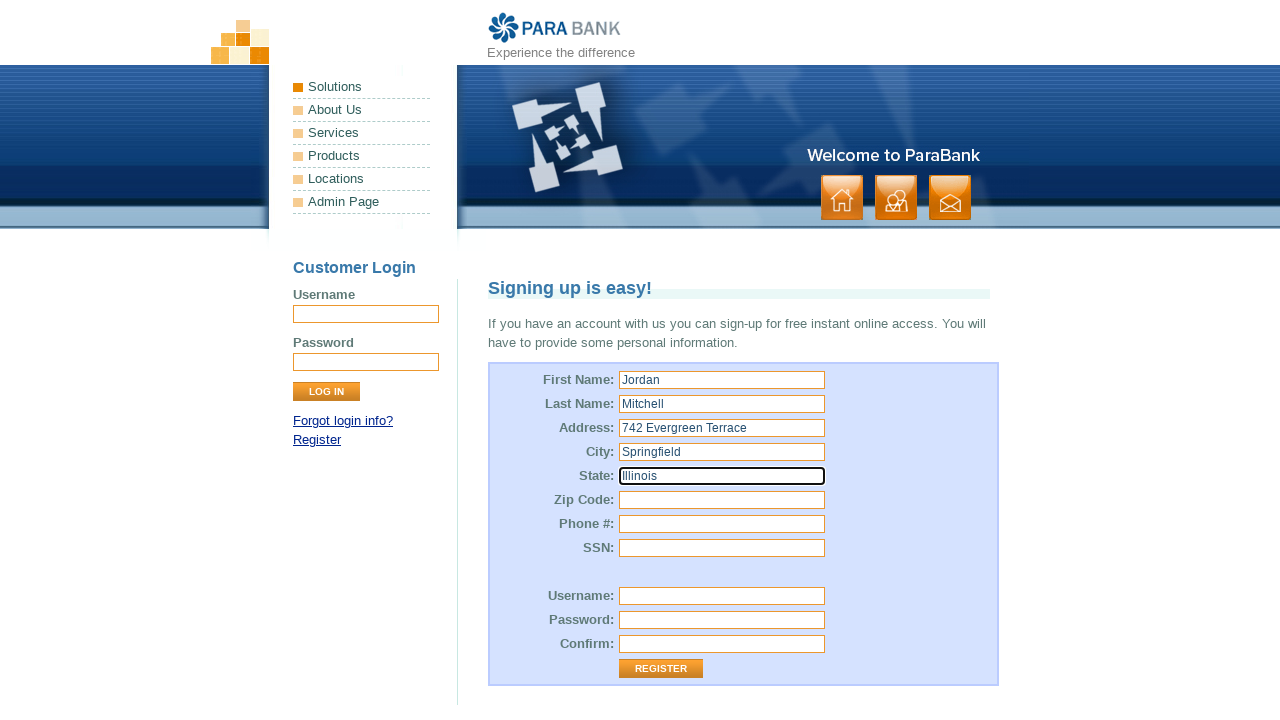

Filled zip code field with '62701' on input[name='customer.address.zipCode']
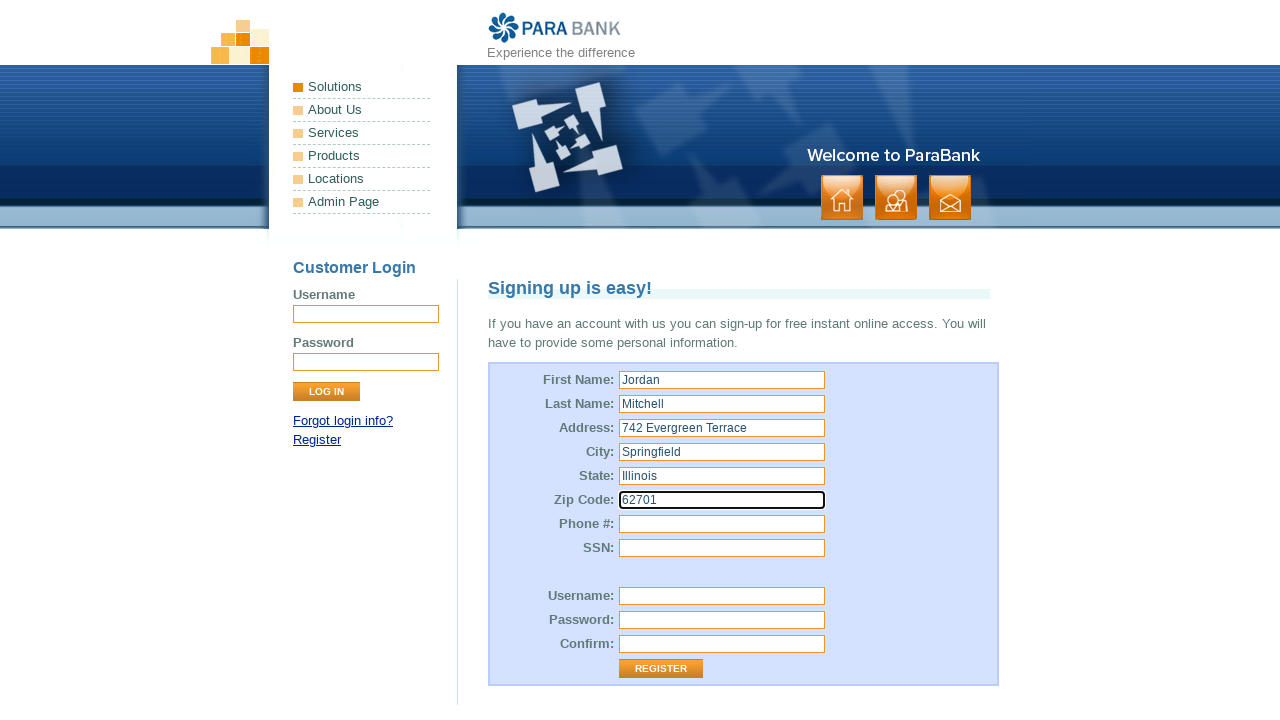

Filled phone number field with '+15551234567' on input[name='customer.phoneNumber']
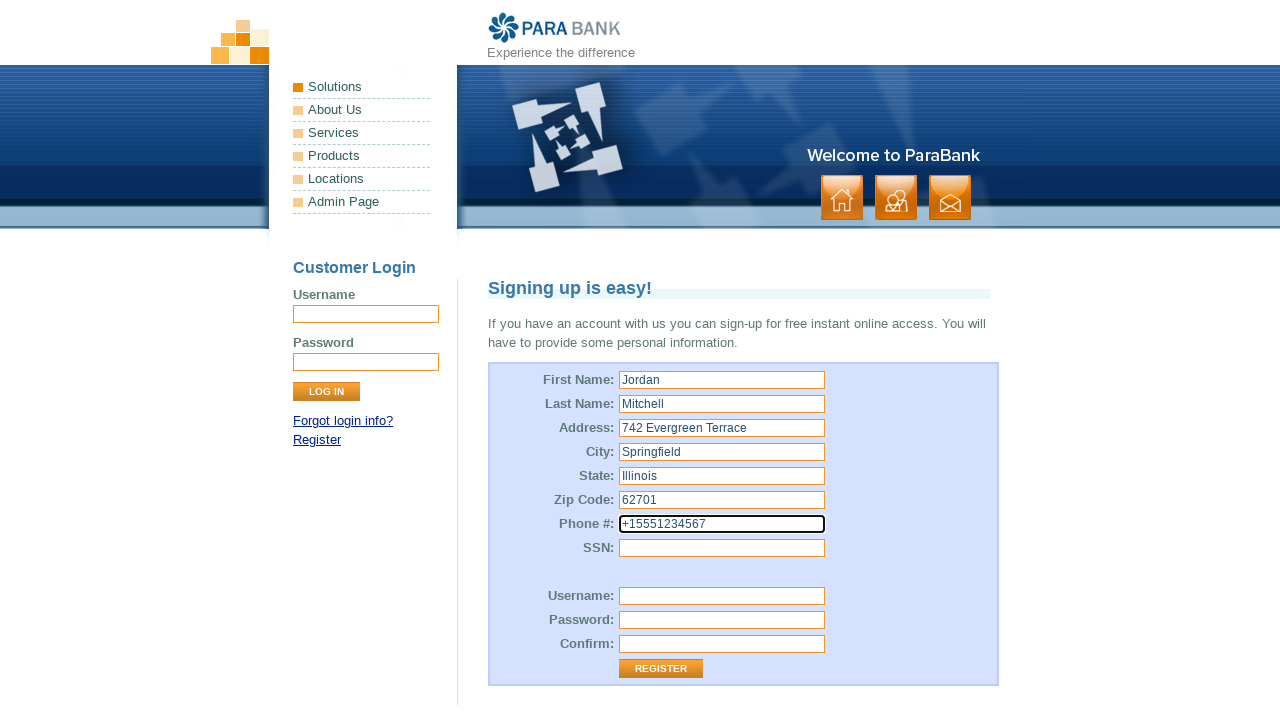

Filled SSN field with '987654321' on input[name='customer.ssn']
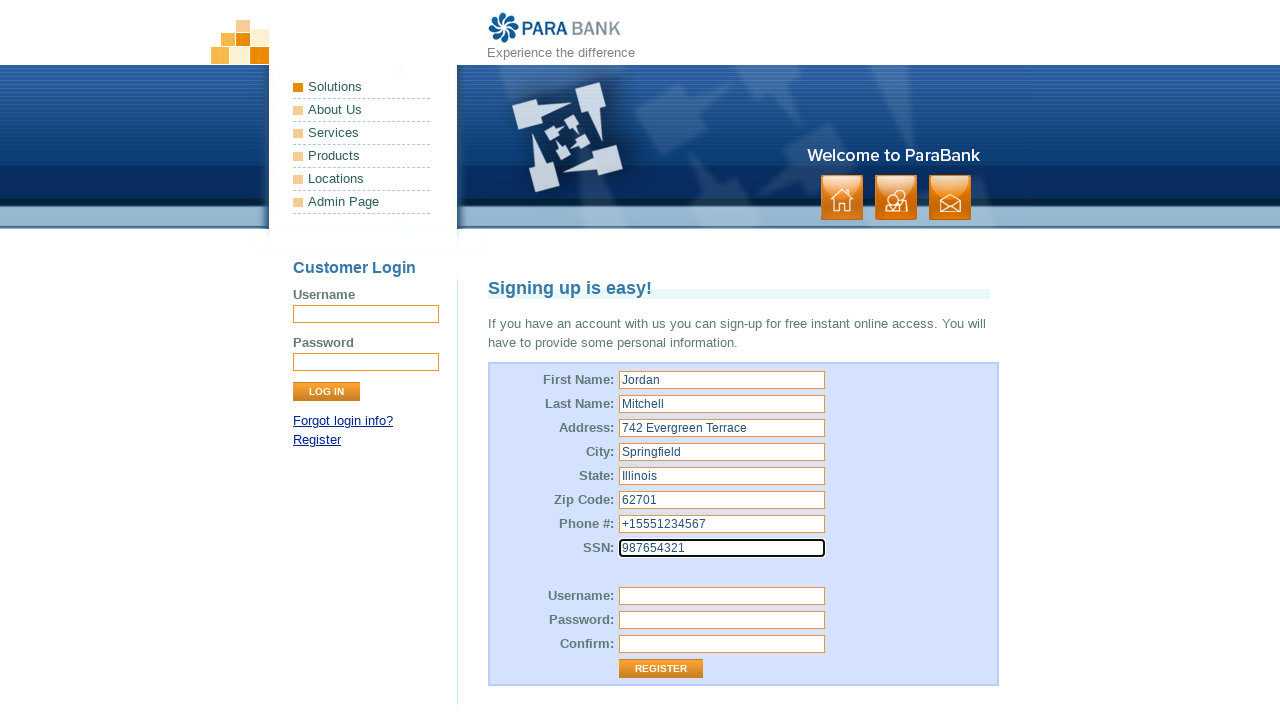

Filled username field with 'jordan.mitchell2024' on input[name='customer.username']
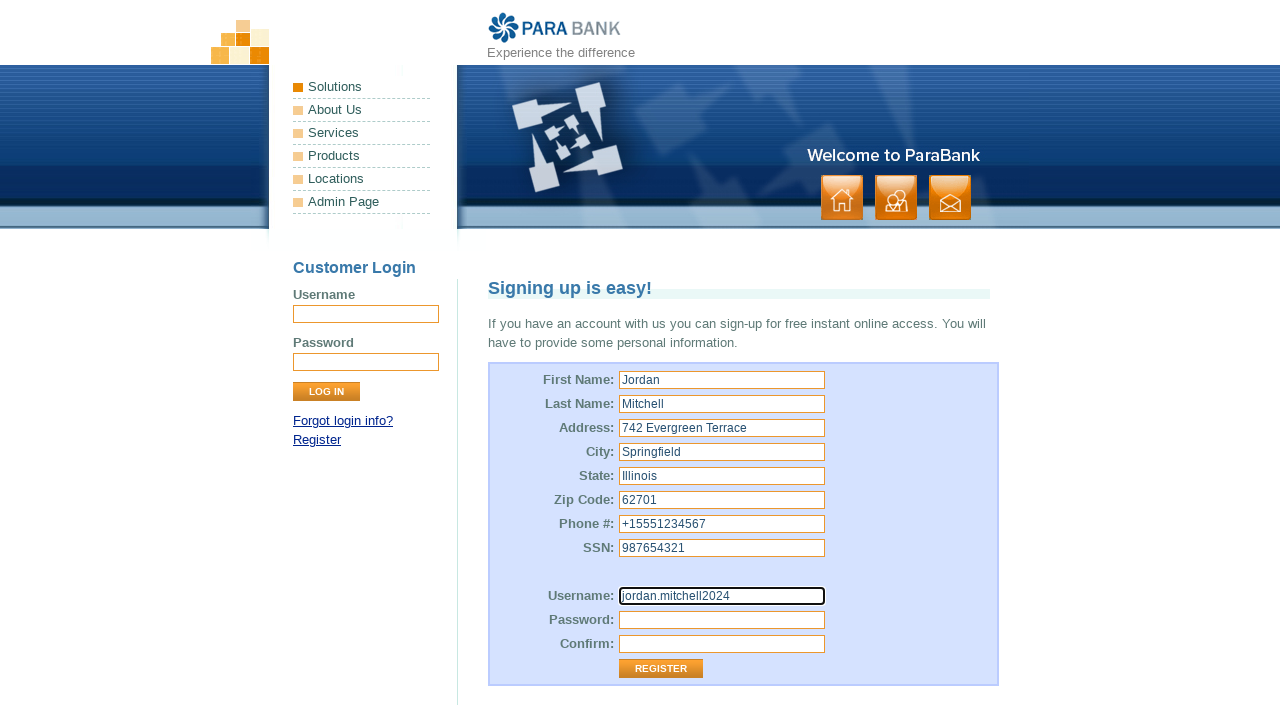

Filled password field with 'SecurePass789' on input[name='customer.password']
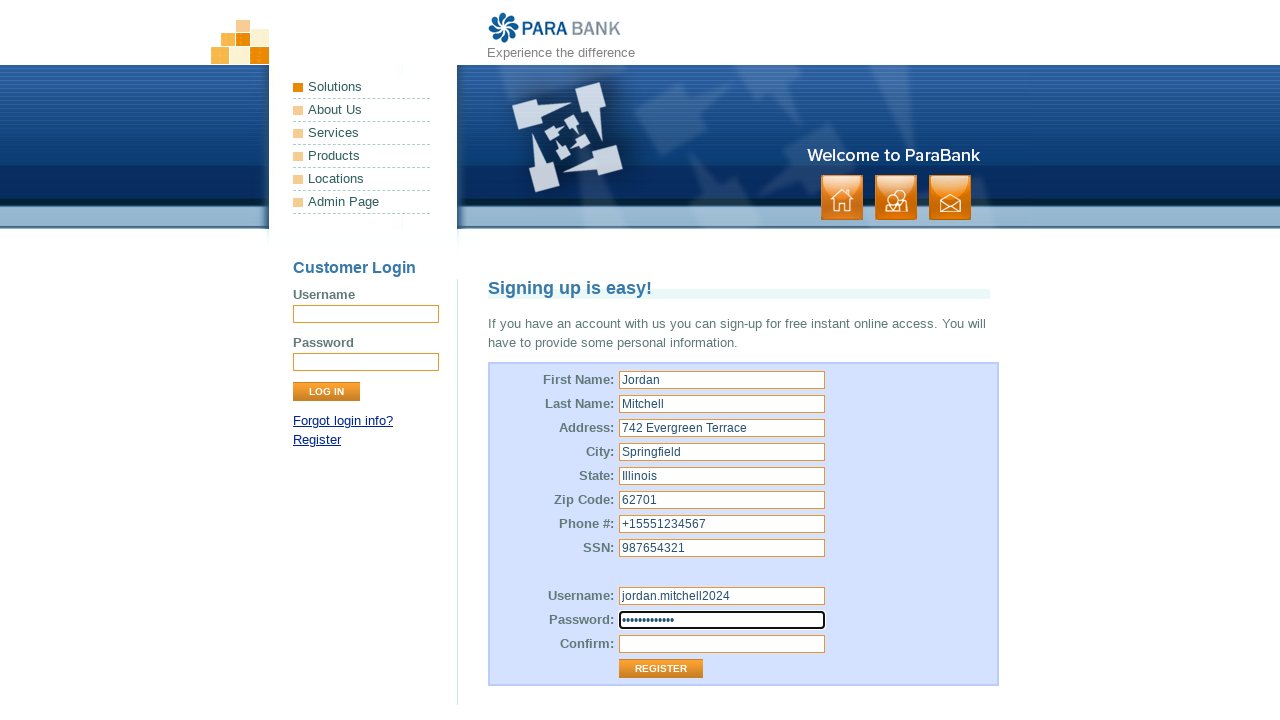

Filled password confirmation field with 'SecurePass789' on input[name='repeatedPassword']
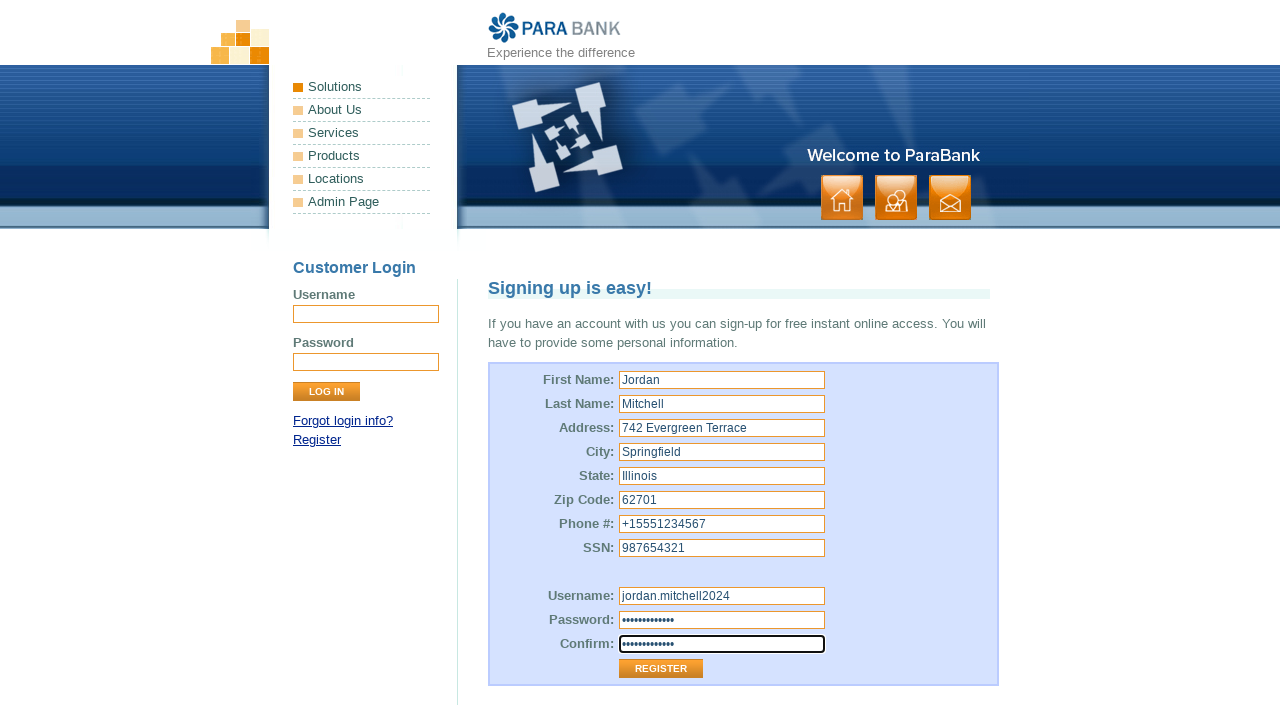

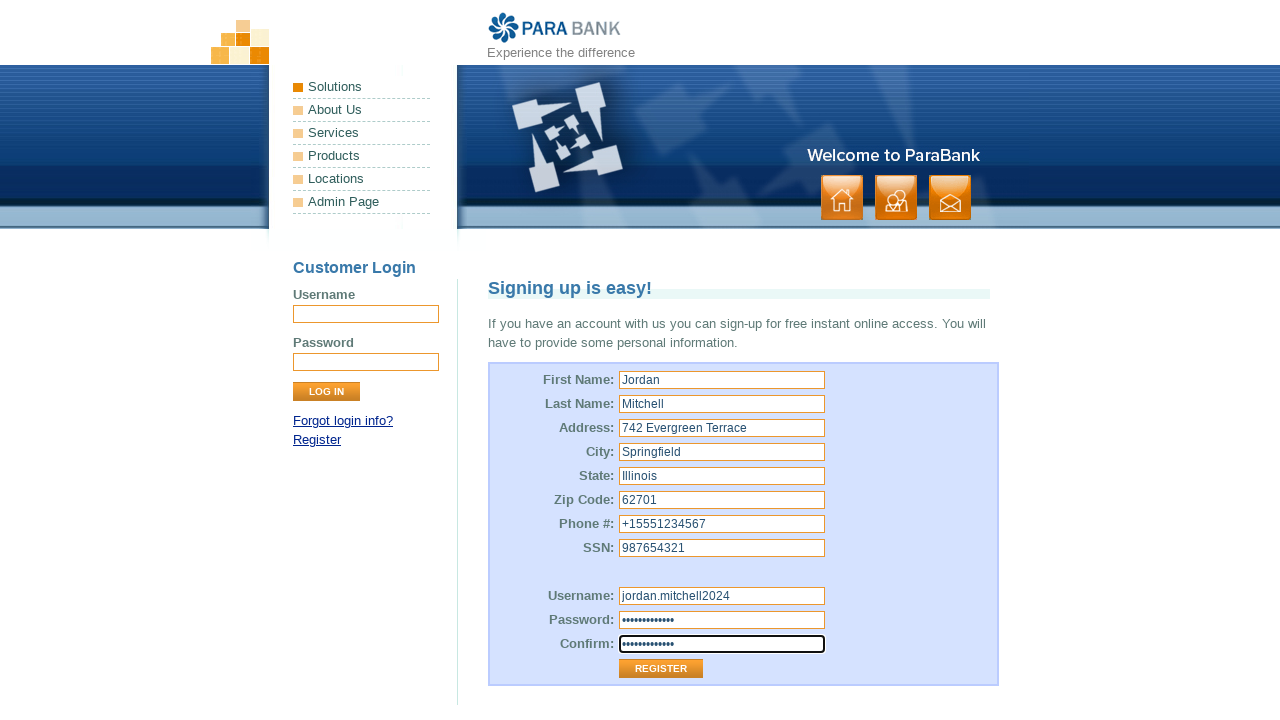